Tests clicking a primary button and handling the resulting alert dialog

Starting URL: http://uitestingplayground.com/classattr

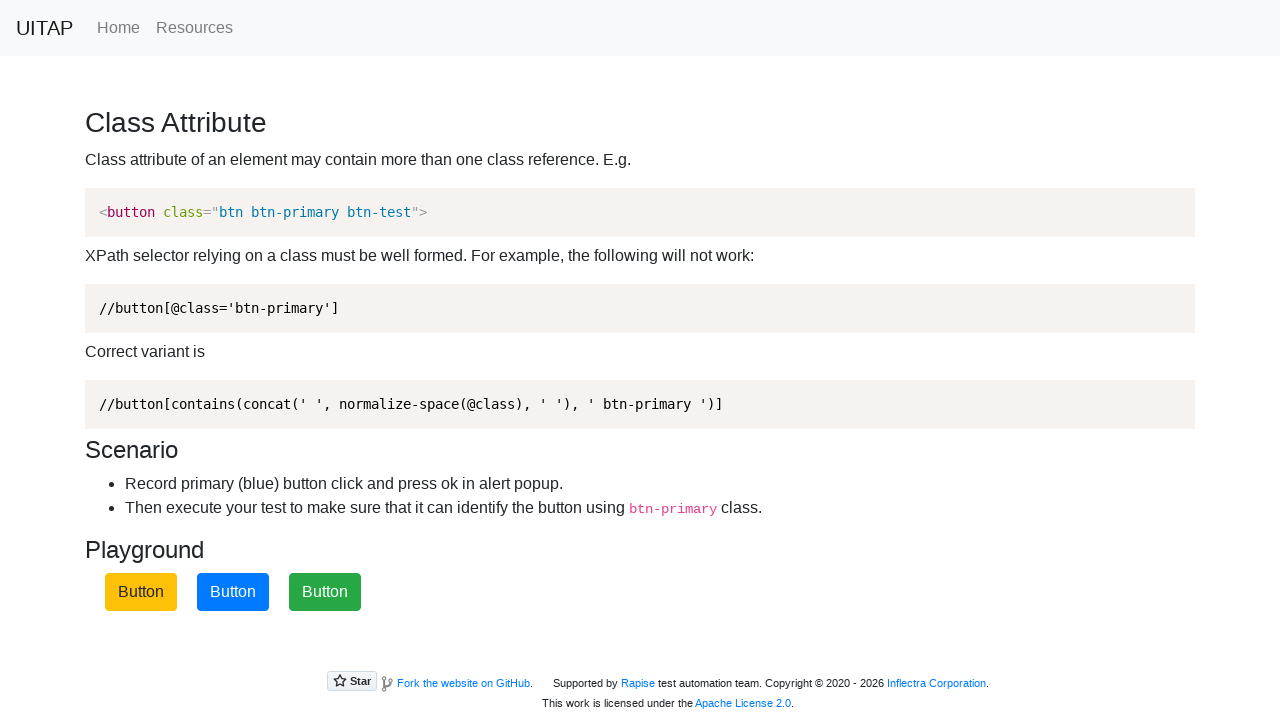

Set up dialog handler to capture alert messages
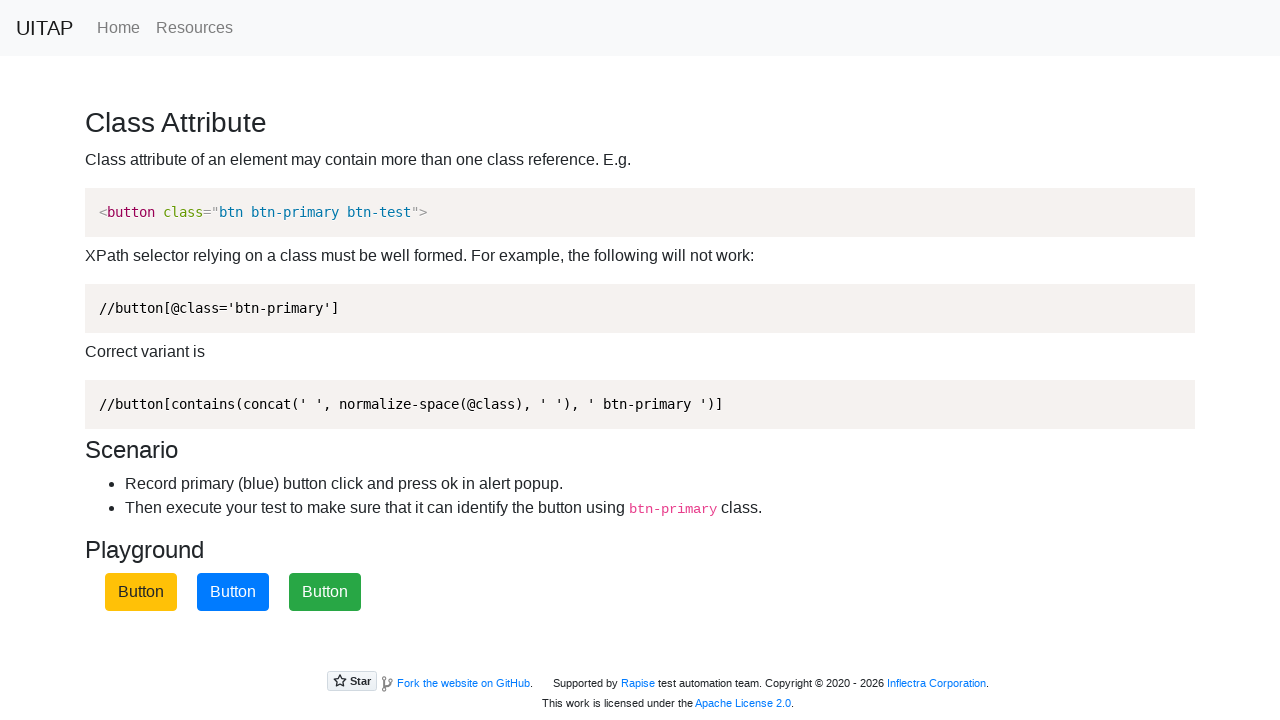

Clicked primary button at (233, 592) on .btn-primary
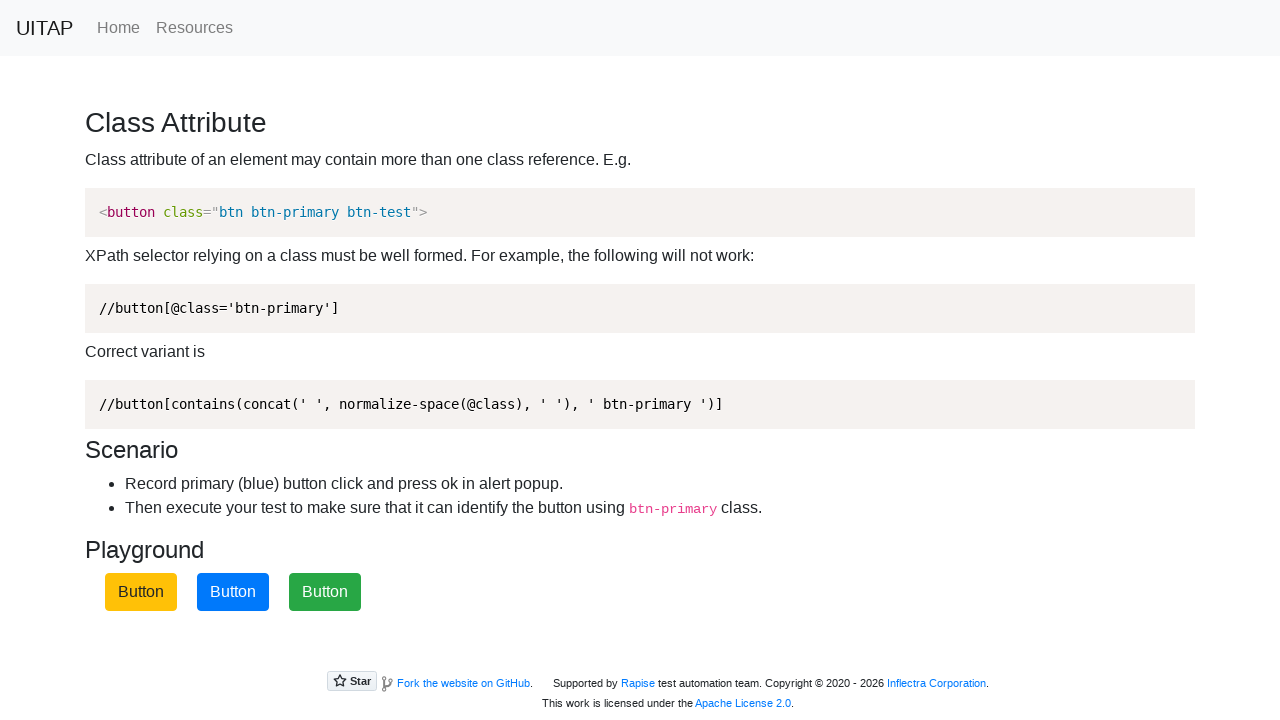

Waited for dialog to be handled
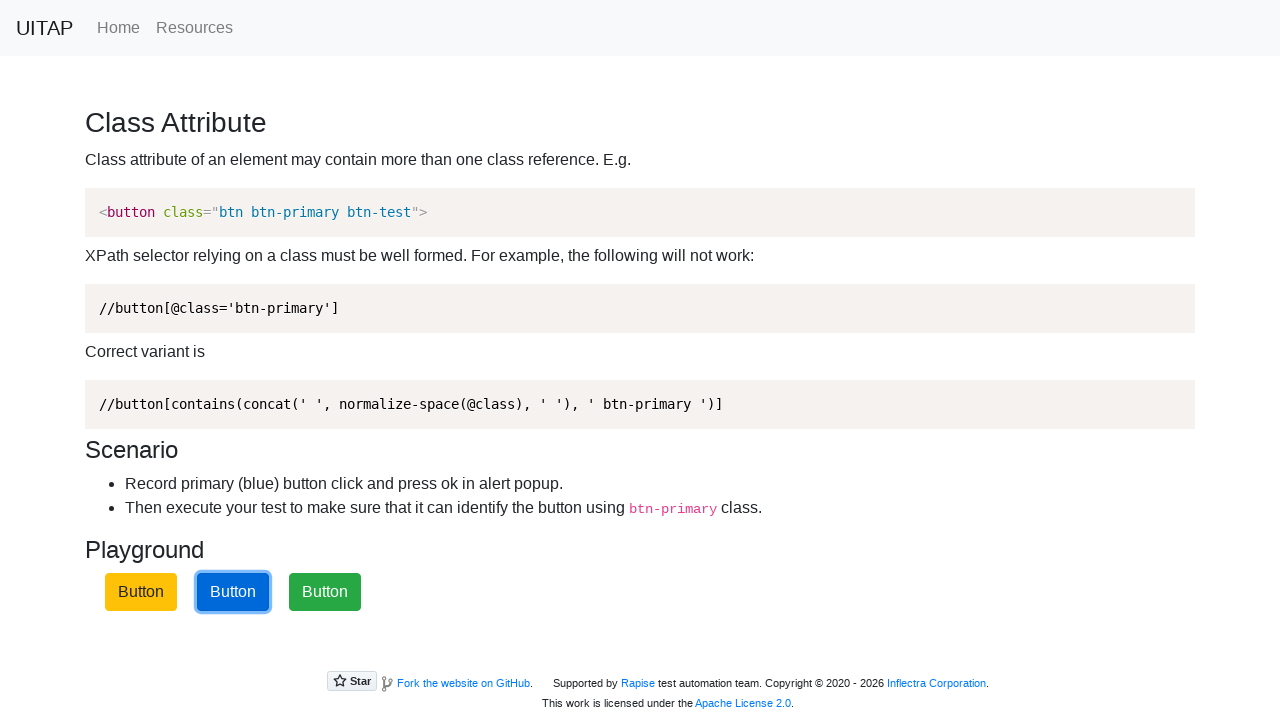

Verified alert text is 'Primary button pressed'
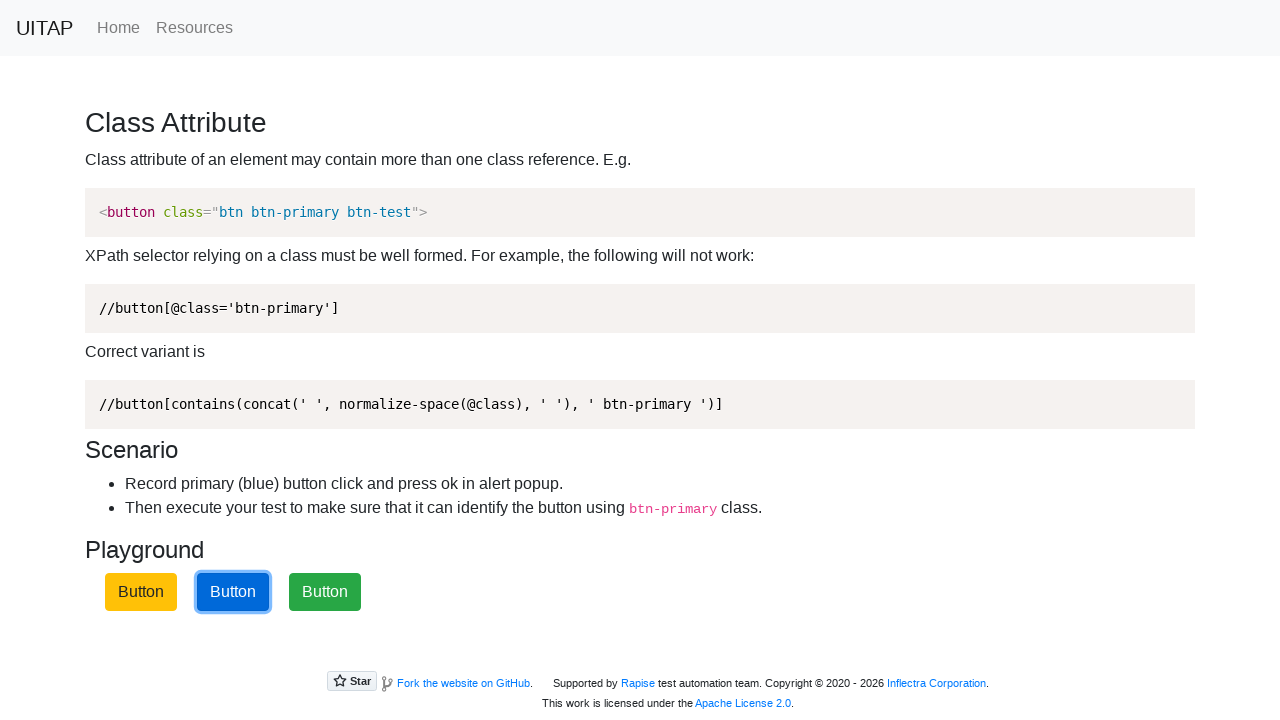

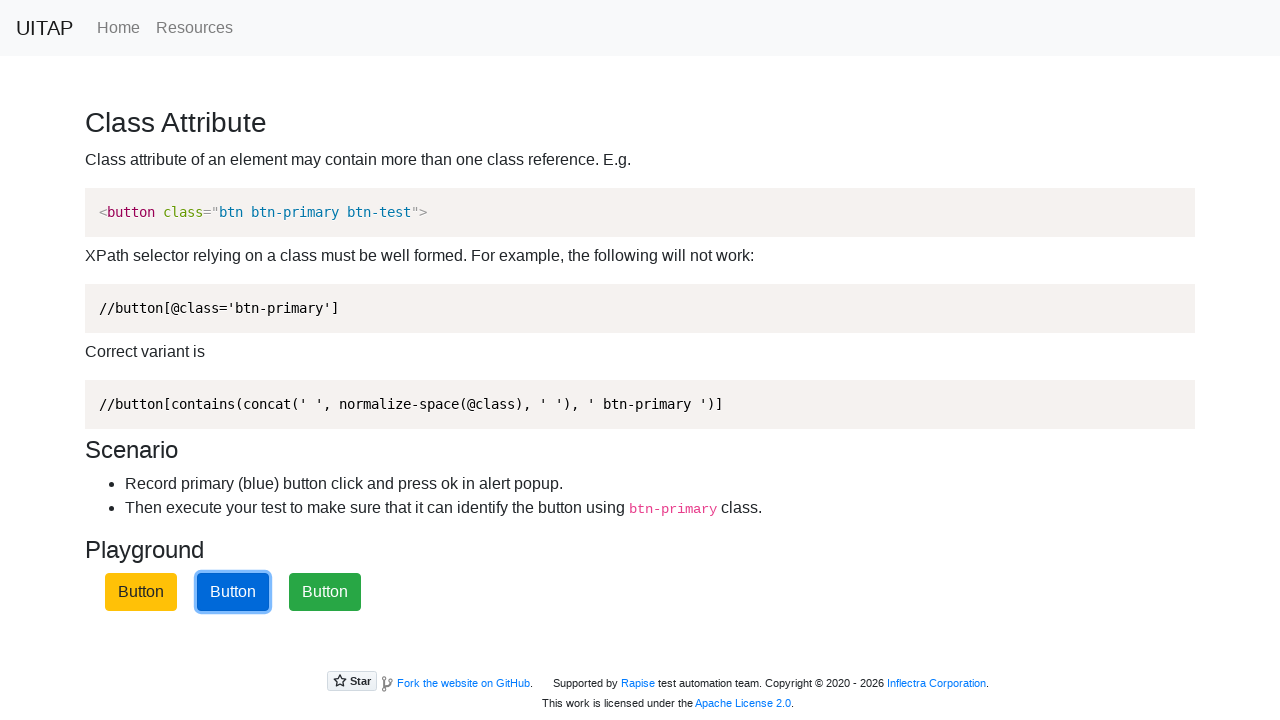